Tests shadow DOM interaction on a books app by finding an input field within a shadow root and entering text

Starting URL: https://books-pwakit.appspot.com/

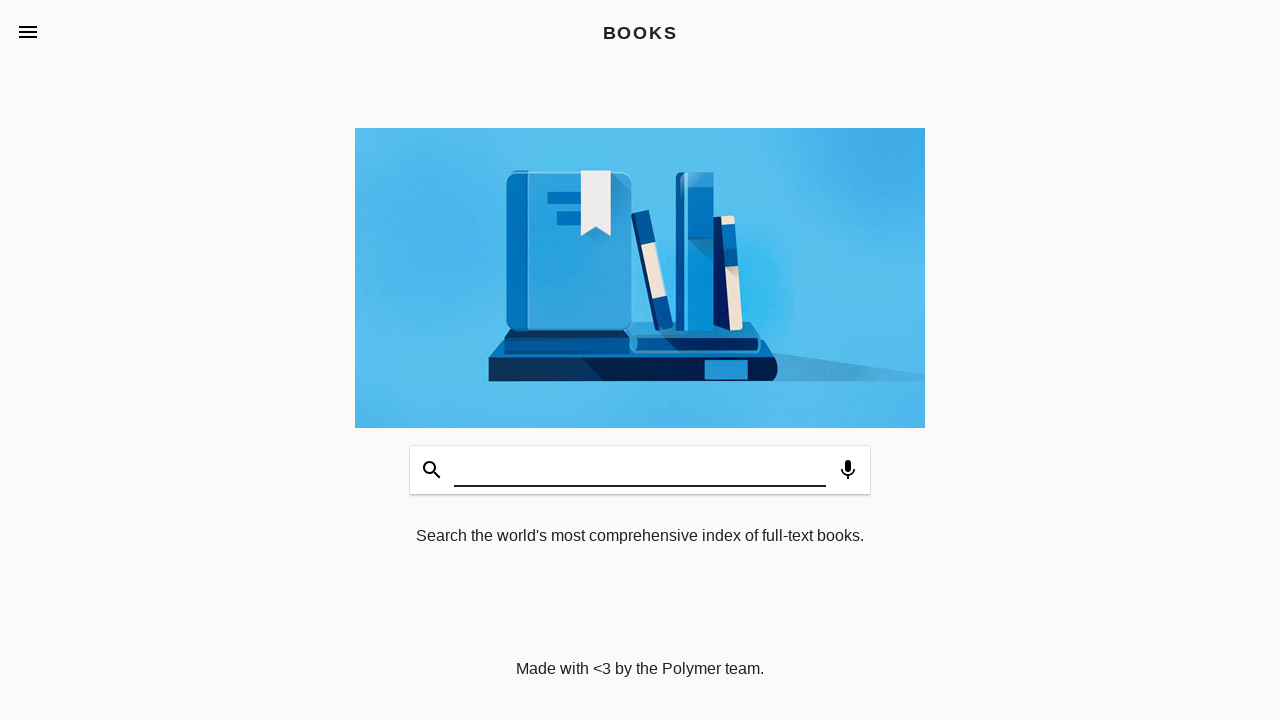

Located book-app element with apptitle 'BOOKS'
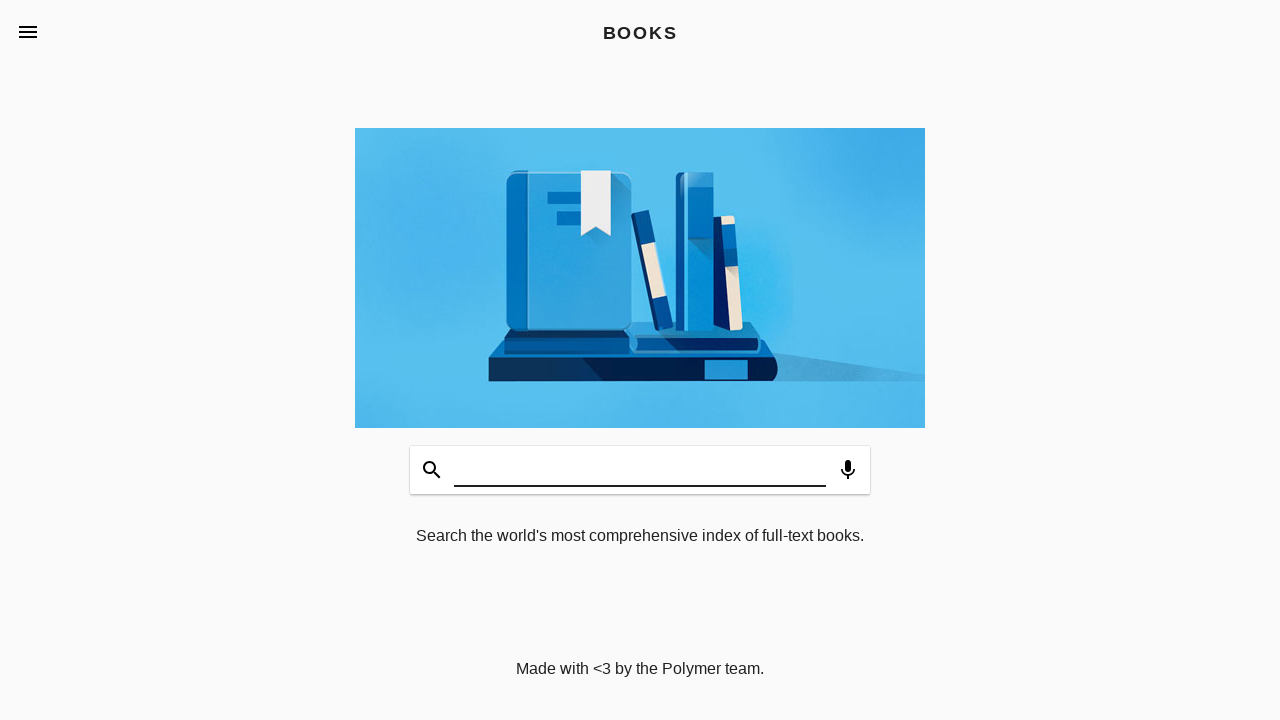

Located input field within shadow DOM
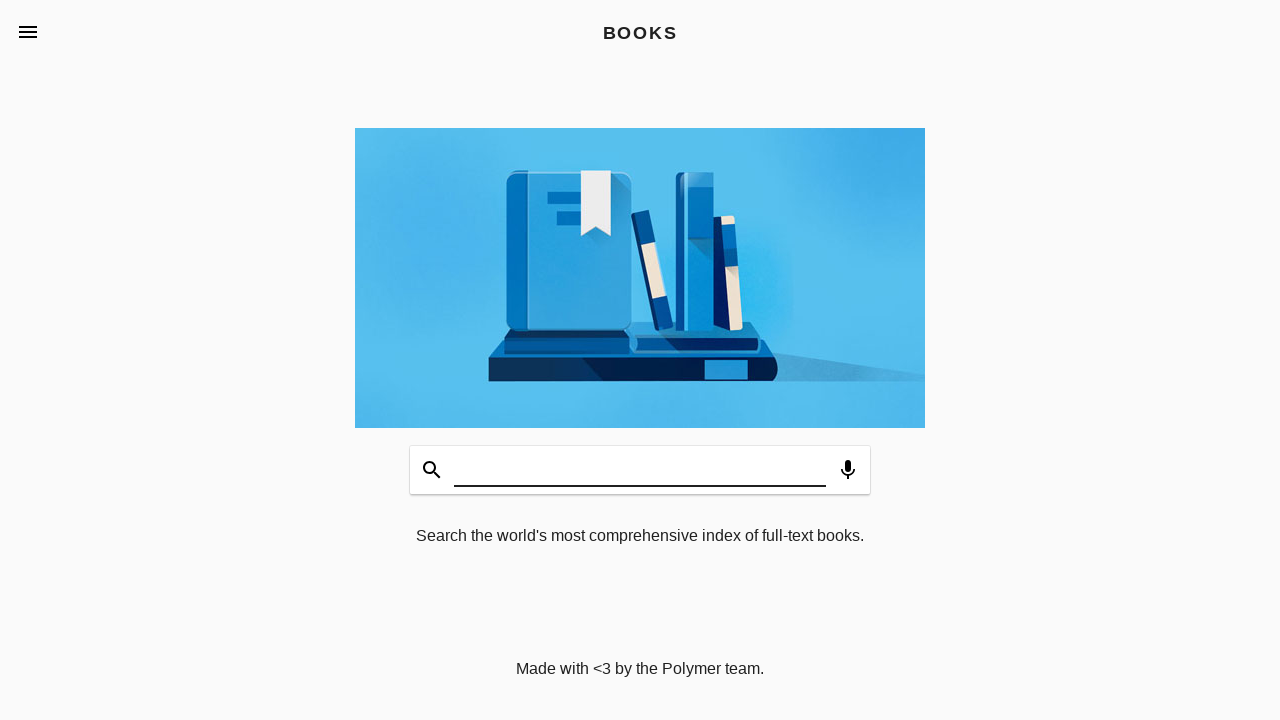

Filled input field with 'Shivam' on book-app[apptitle='BOOKS'] >> #input
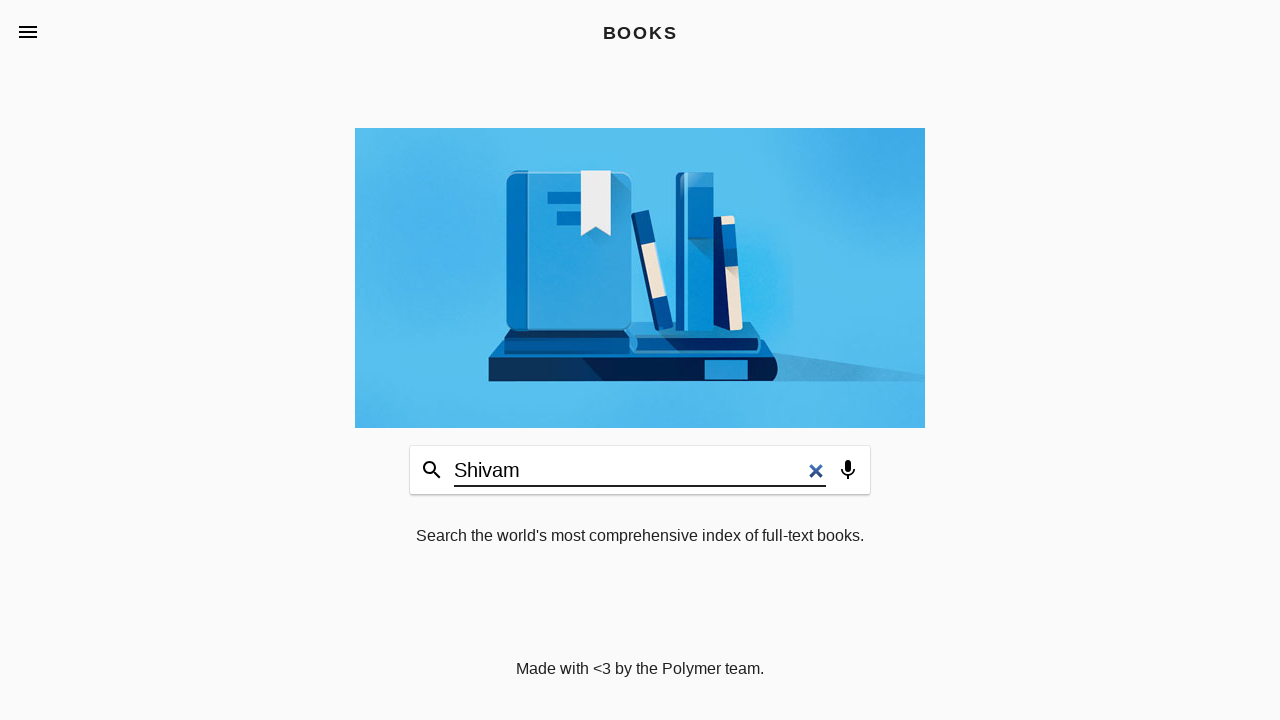

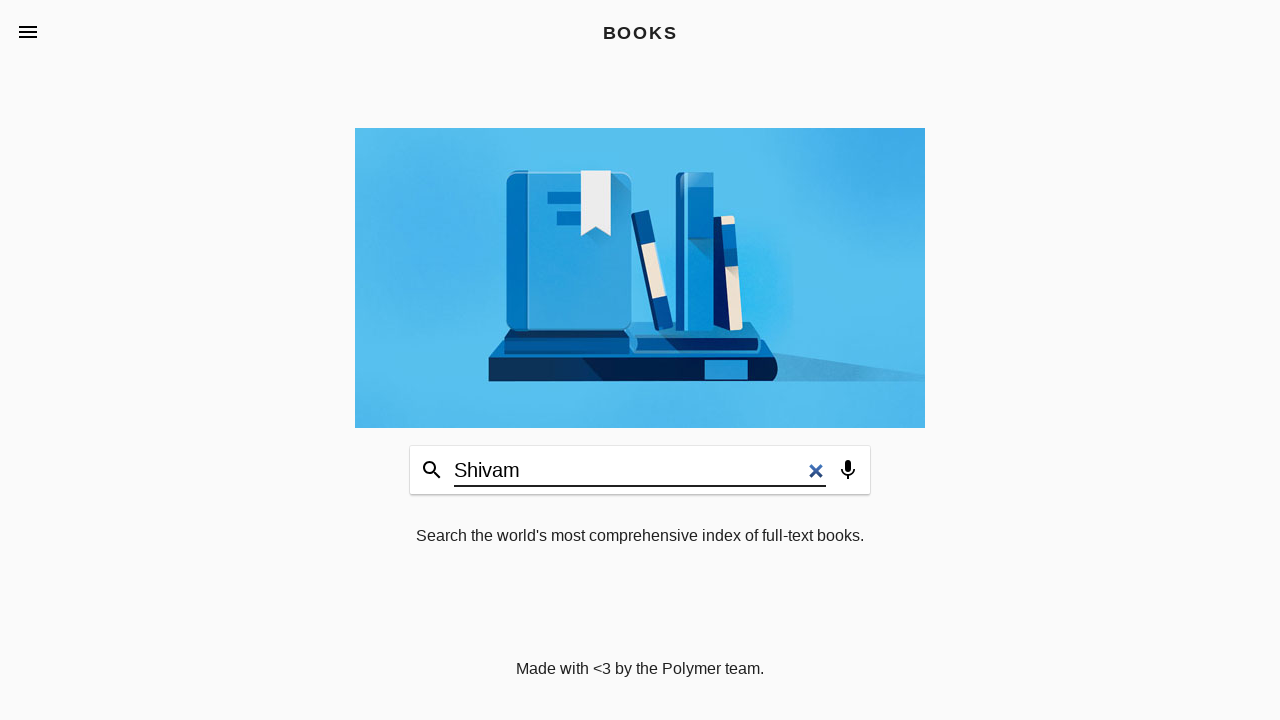